Tests the checkbox remove/add functionality on the Dynamic Controls page

Starting URL: https://the-internet.herokuapp.com/dynamic_controls

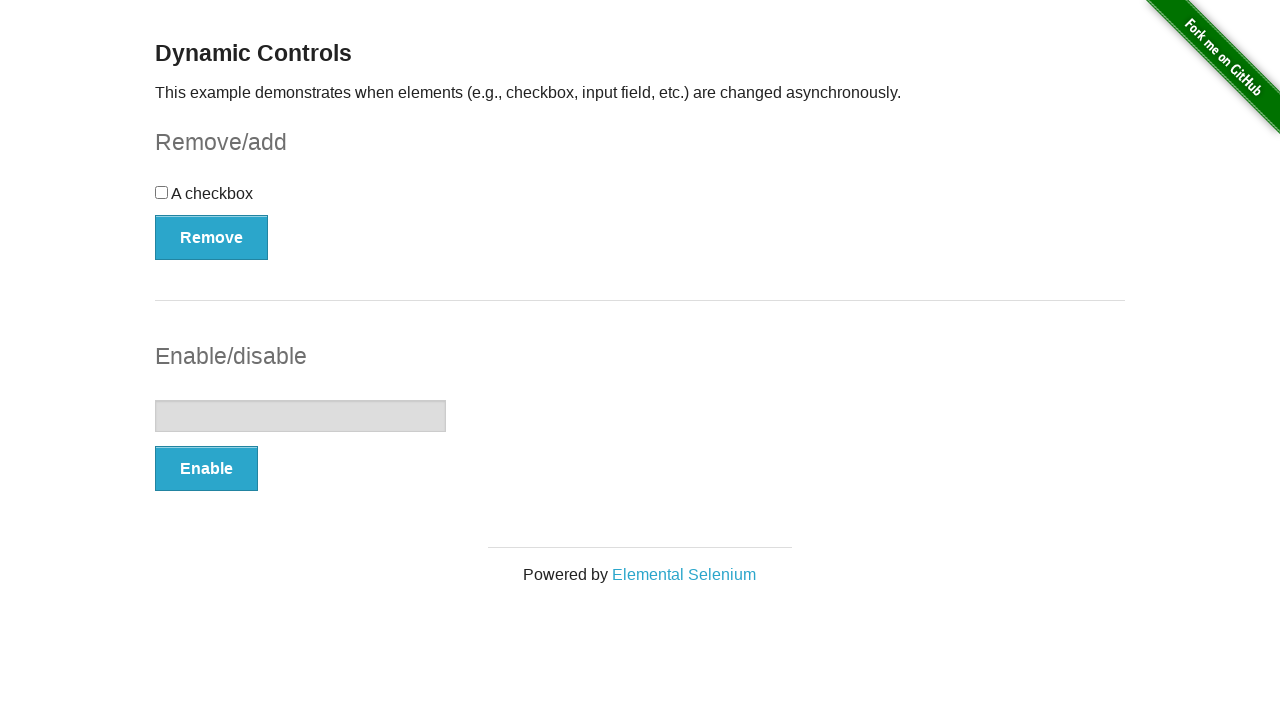

Clicked the Remove button to disable/remove the checkbox at (212, 237) on button:has-text('Remove')
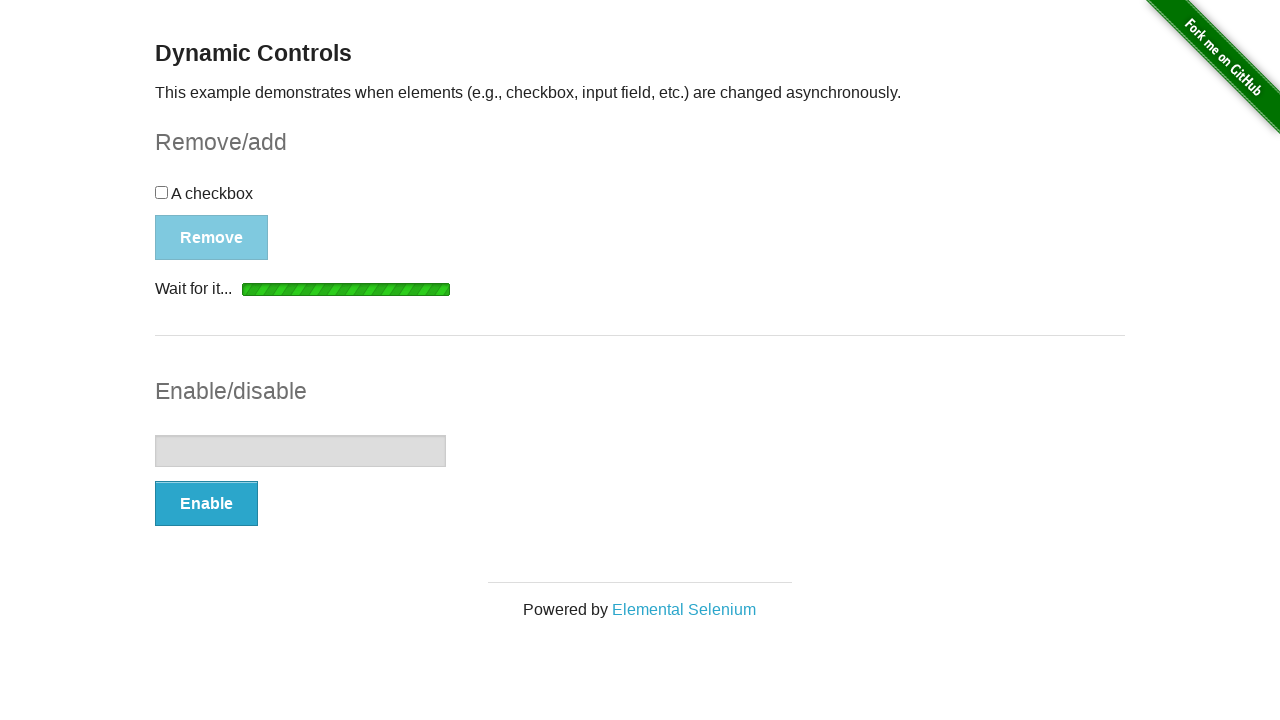

Waited for message element to appear indicating checkbox removal completed
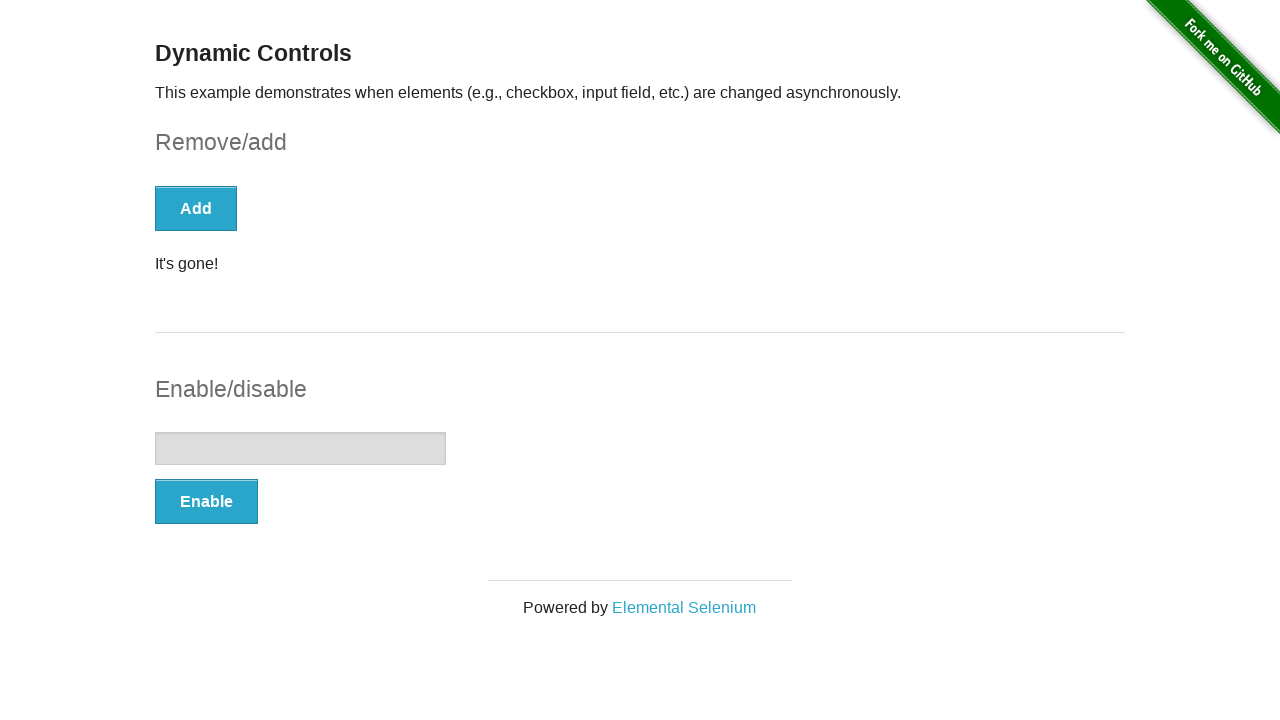

Checked checkbox element count to verify removal
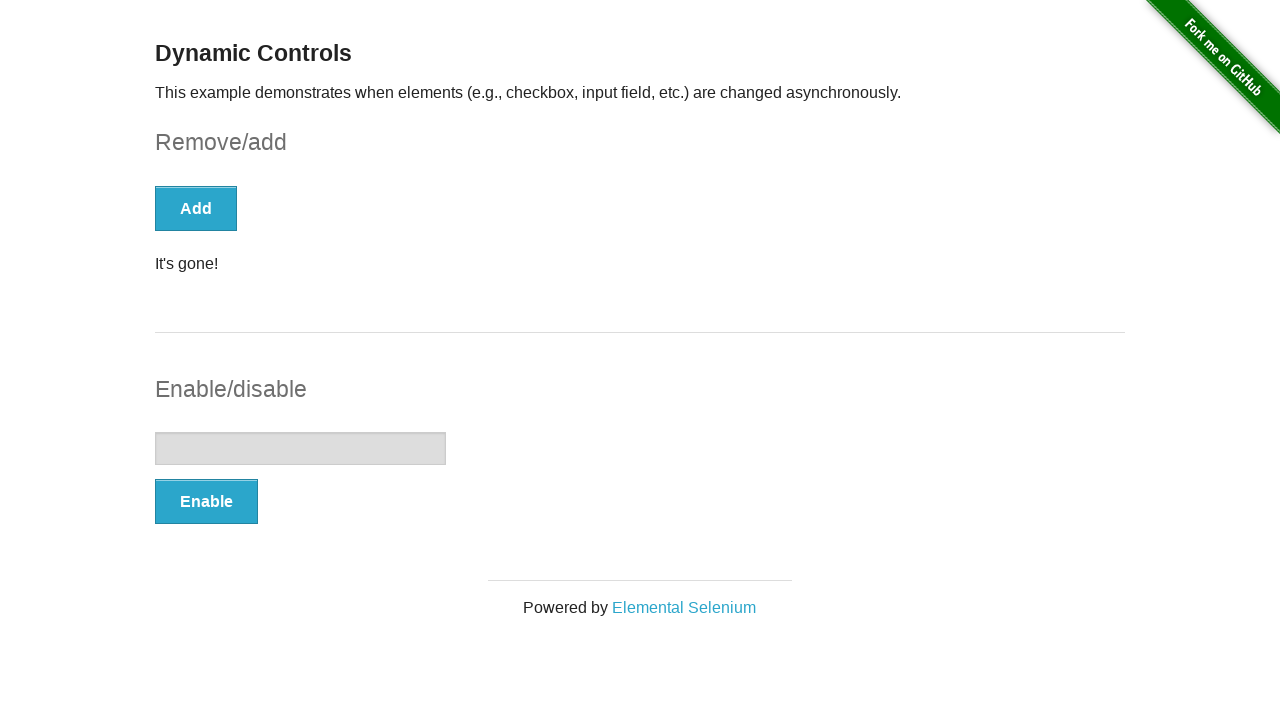

Verified checkbox was successfully removed (count == 0)
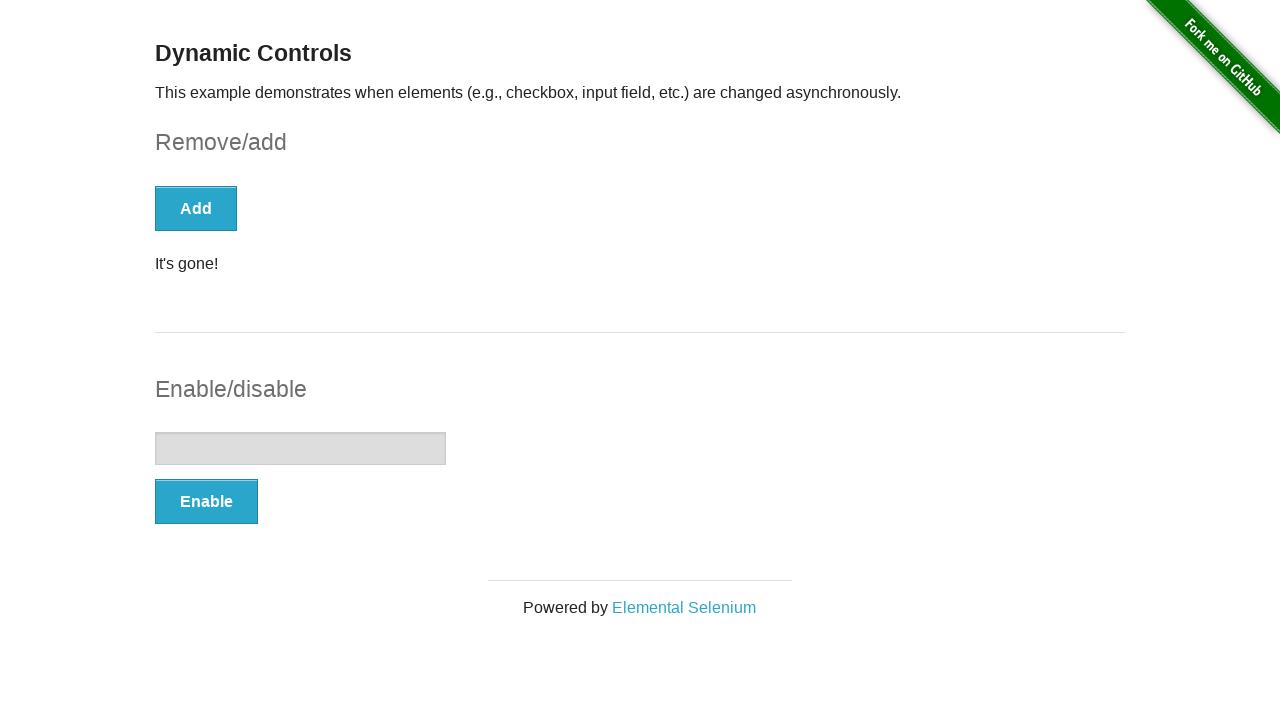

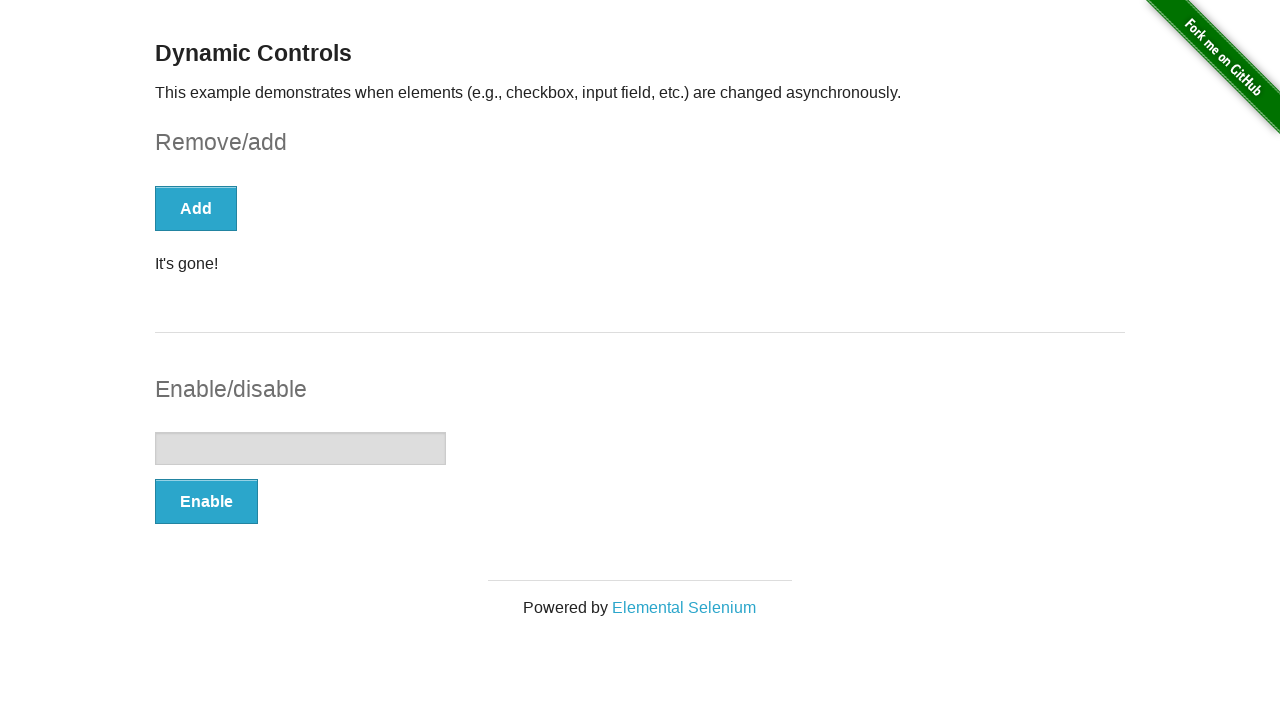